Tests editing a todo item by double-clicking and changing the text

Starting URL: https://demo.playwright.dev/todomvc

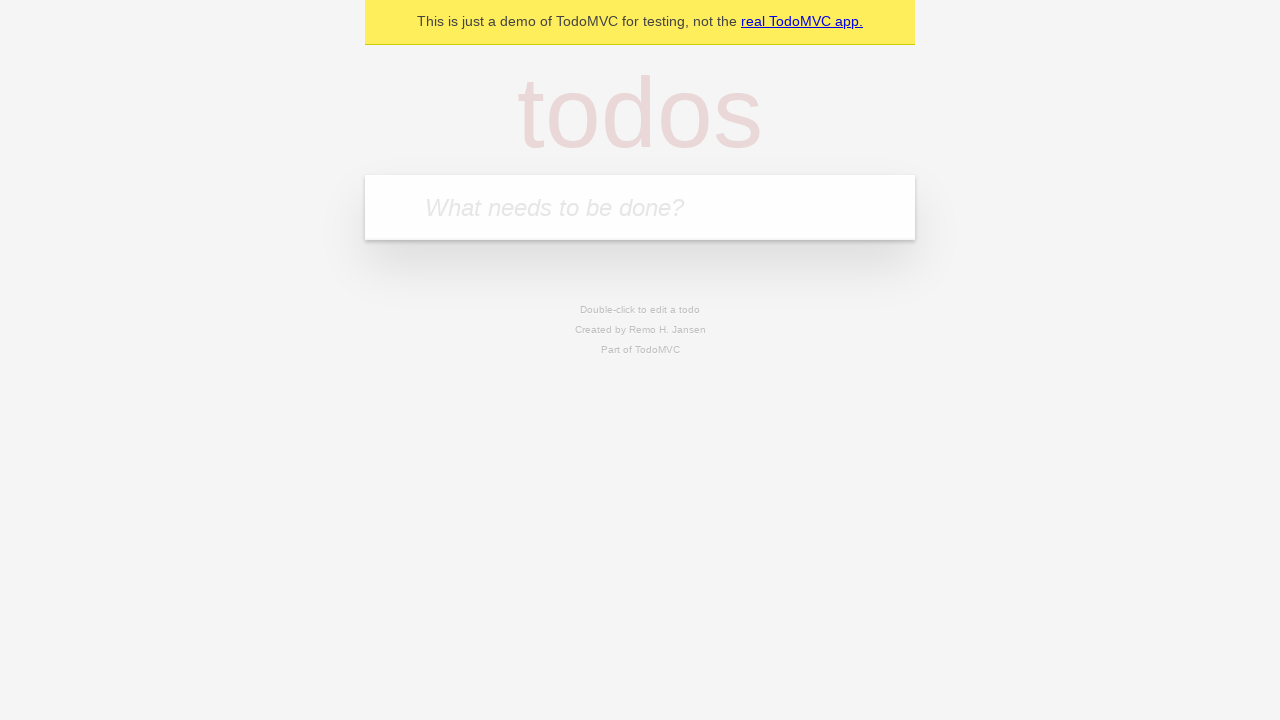

Filled new todo input with 'buy some cheese' on .new-todo
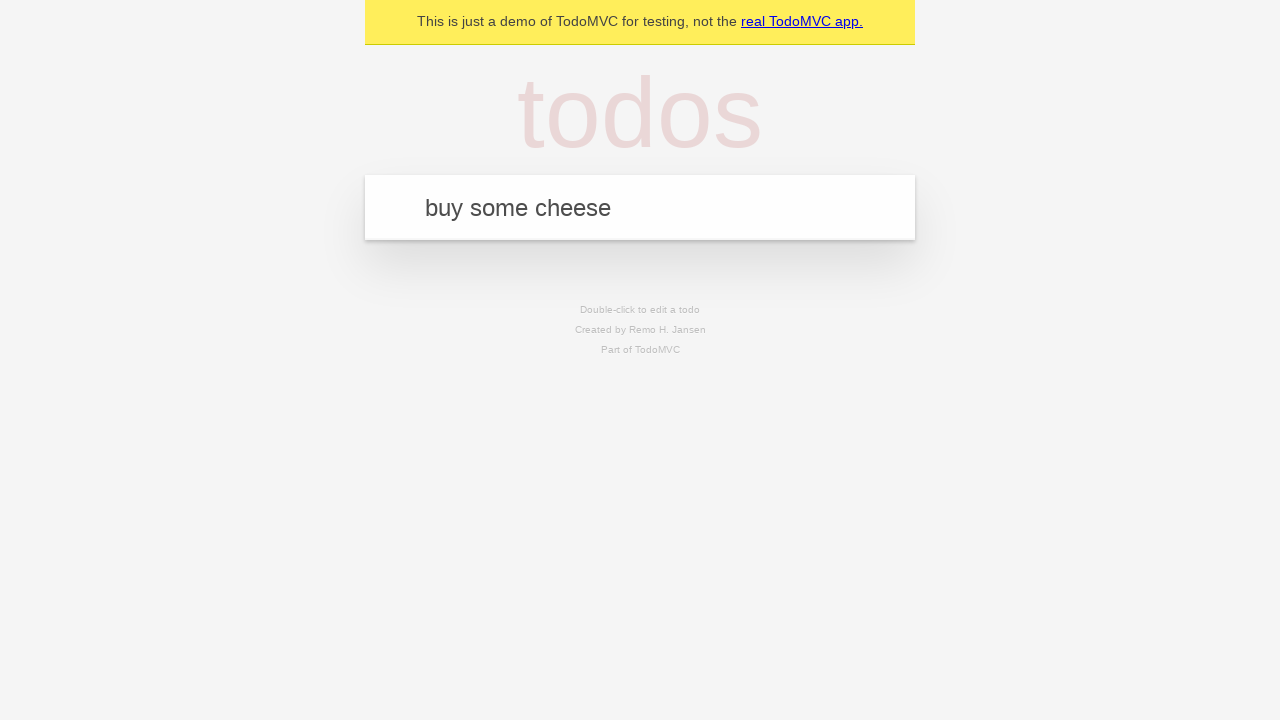

Pressed Enter to add first todo on .new-todo
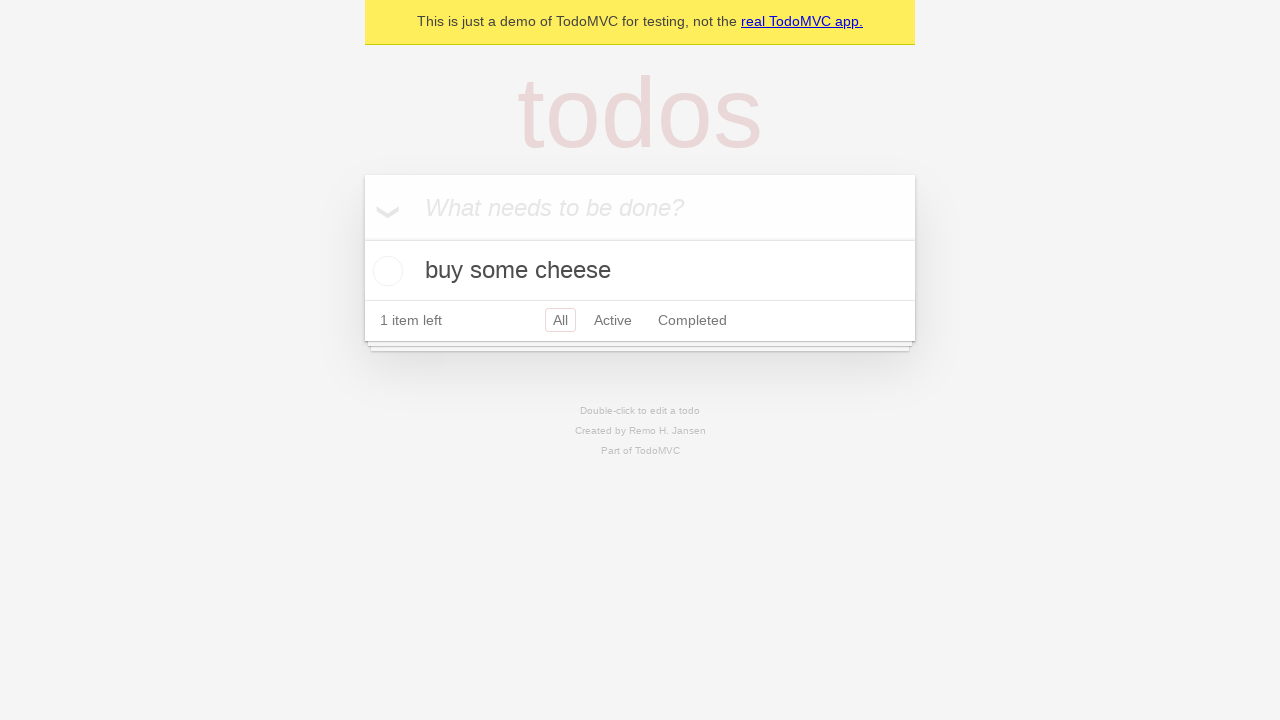

Filled new todo input with 'feed the cat' on .new-todo
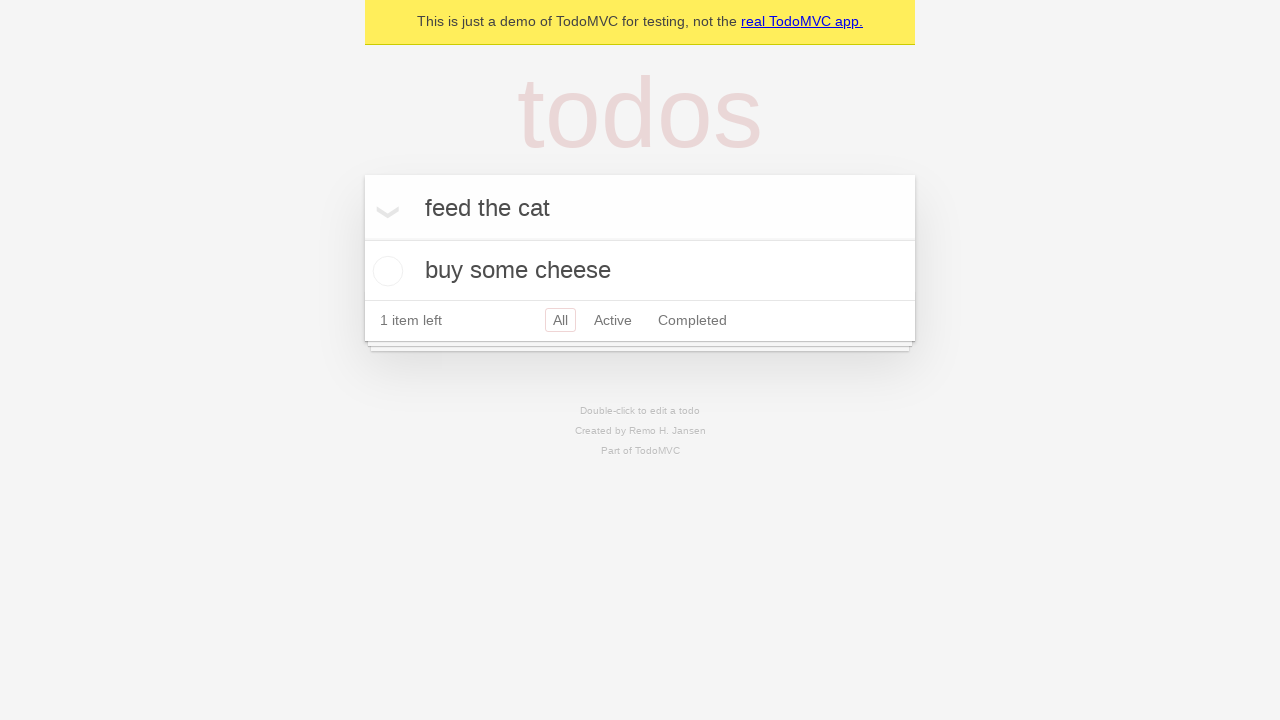

Pressed Enter to add second todo on .new-todo
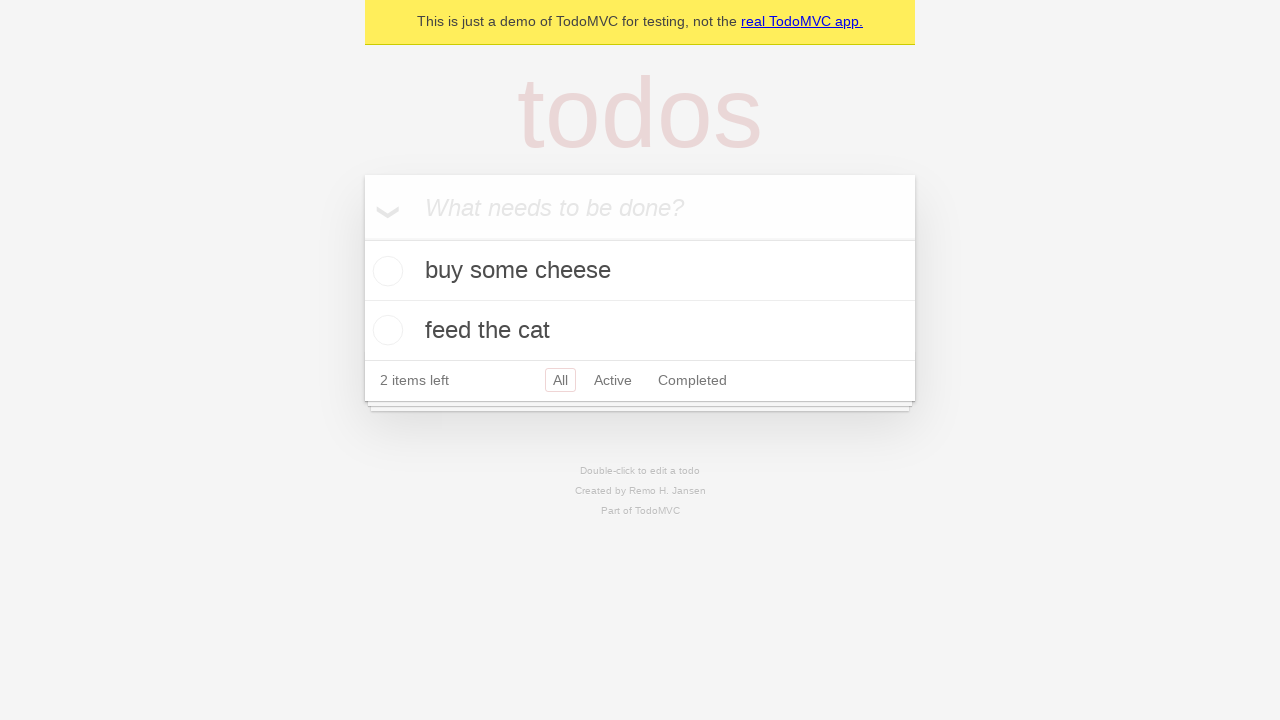

Filled new todo input with 'book a doctors appointment' on .new-todo
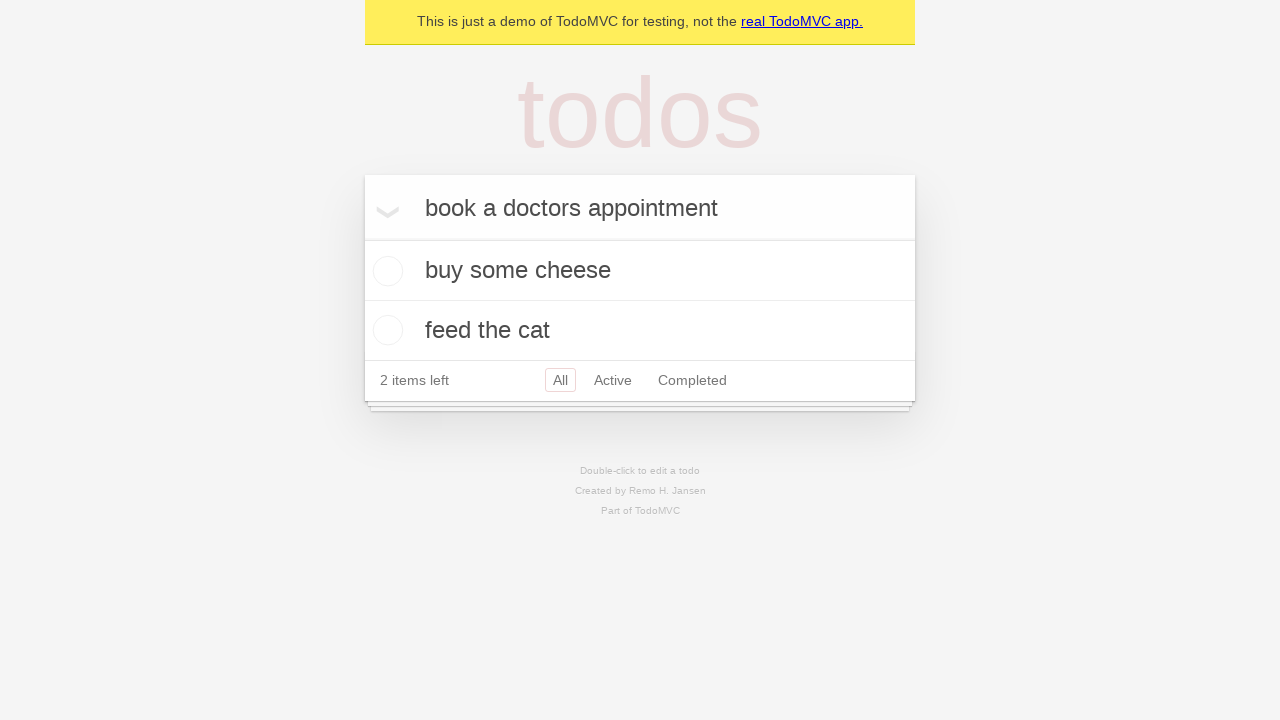

Pressed Enter to add third todo on .new-todo
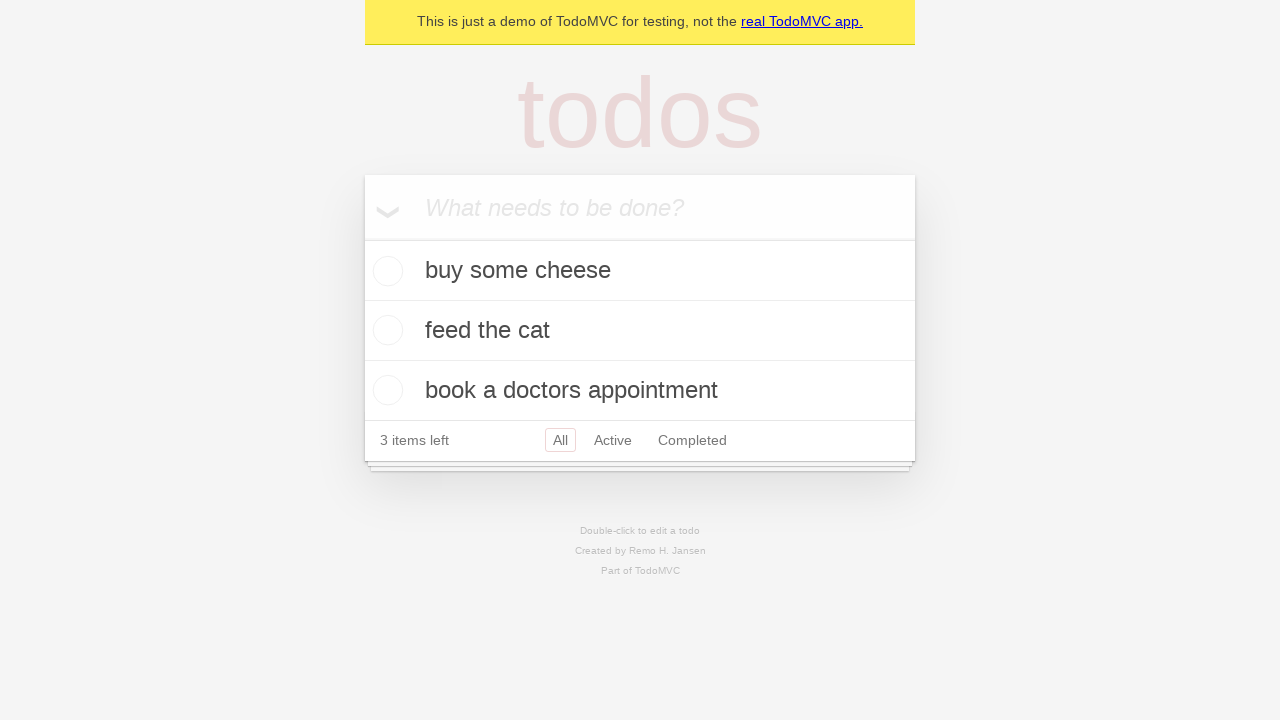

Waited for all three todos to appear in the list
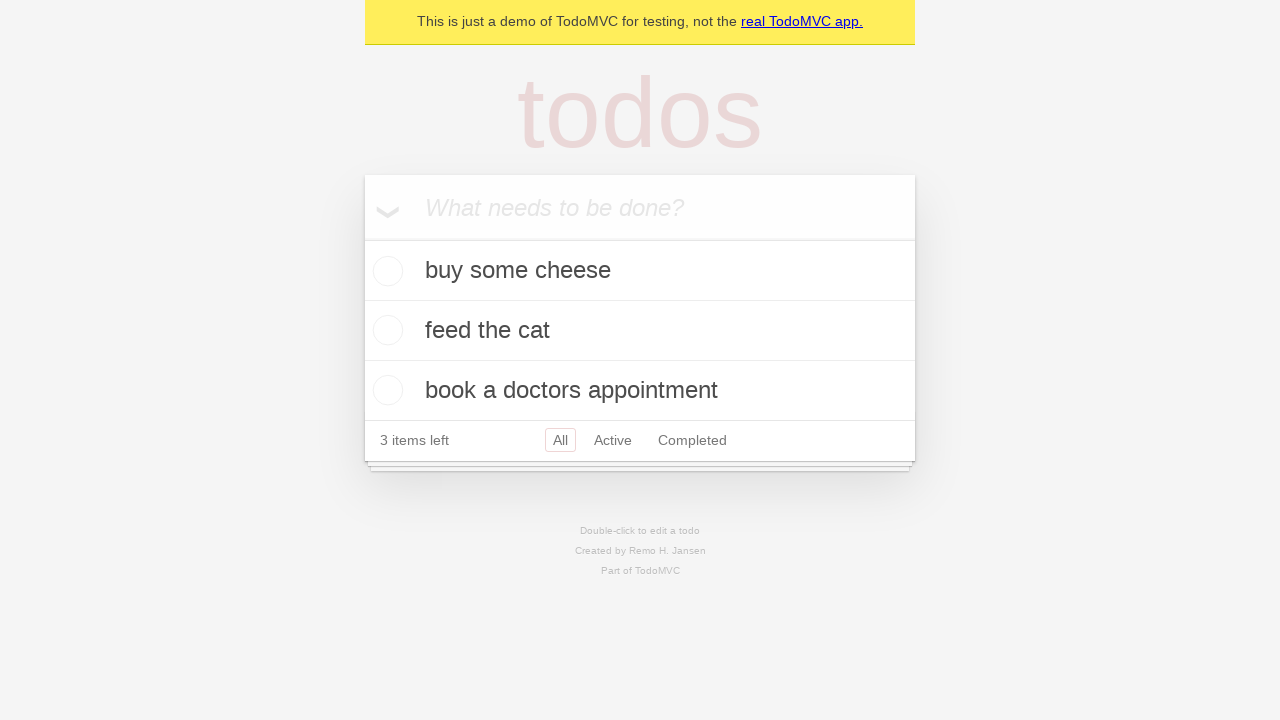

Double-clicked second todo to enter edit mode at (640, 331) on .todo-list li >> nth=1
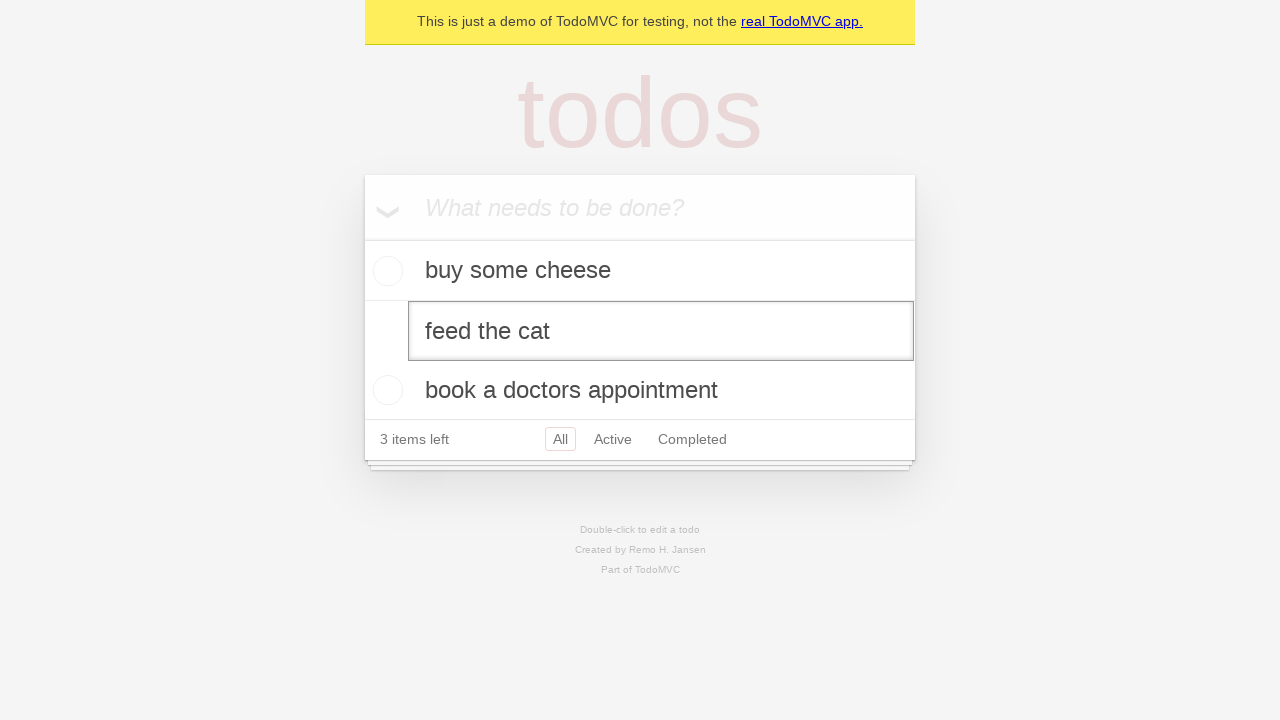

Changed todo text to 'buy some sausages' on .todo-list li >> nth=1 >> .edit
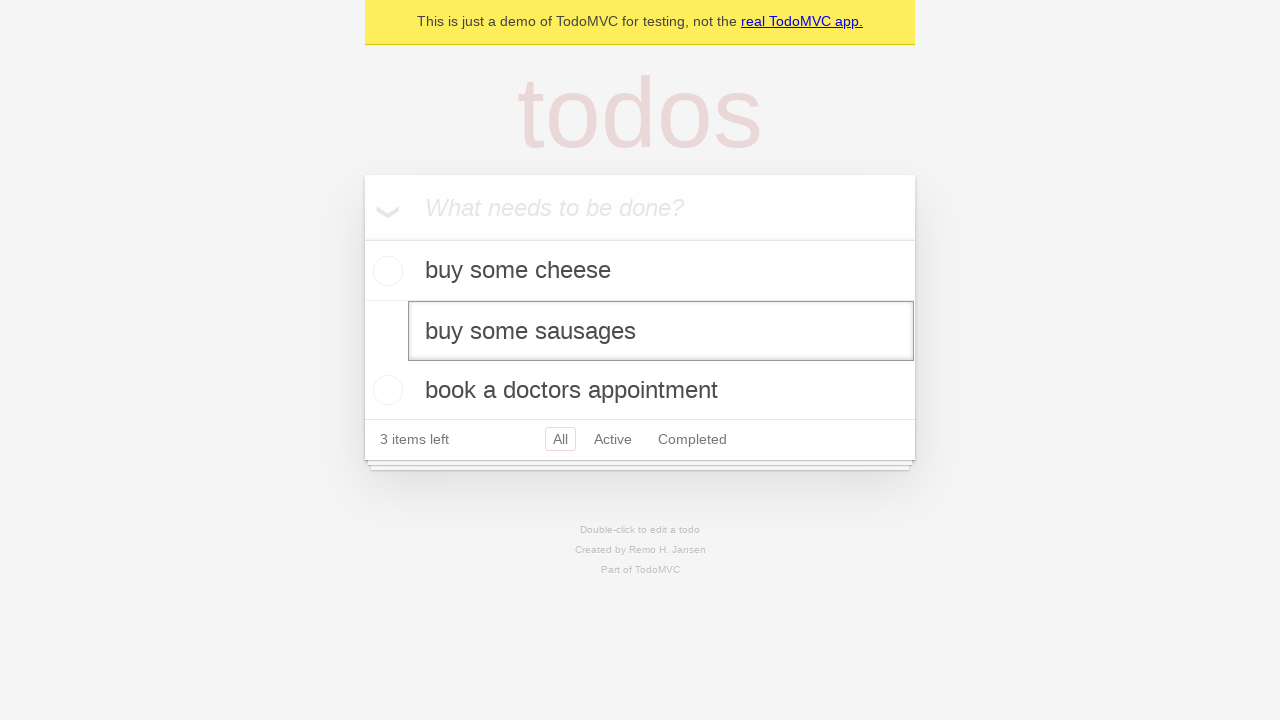

Pressed Enter to save the edited todo on .todo-list li >> nth=1 >> .edit
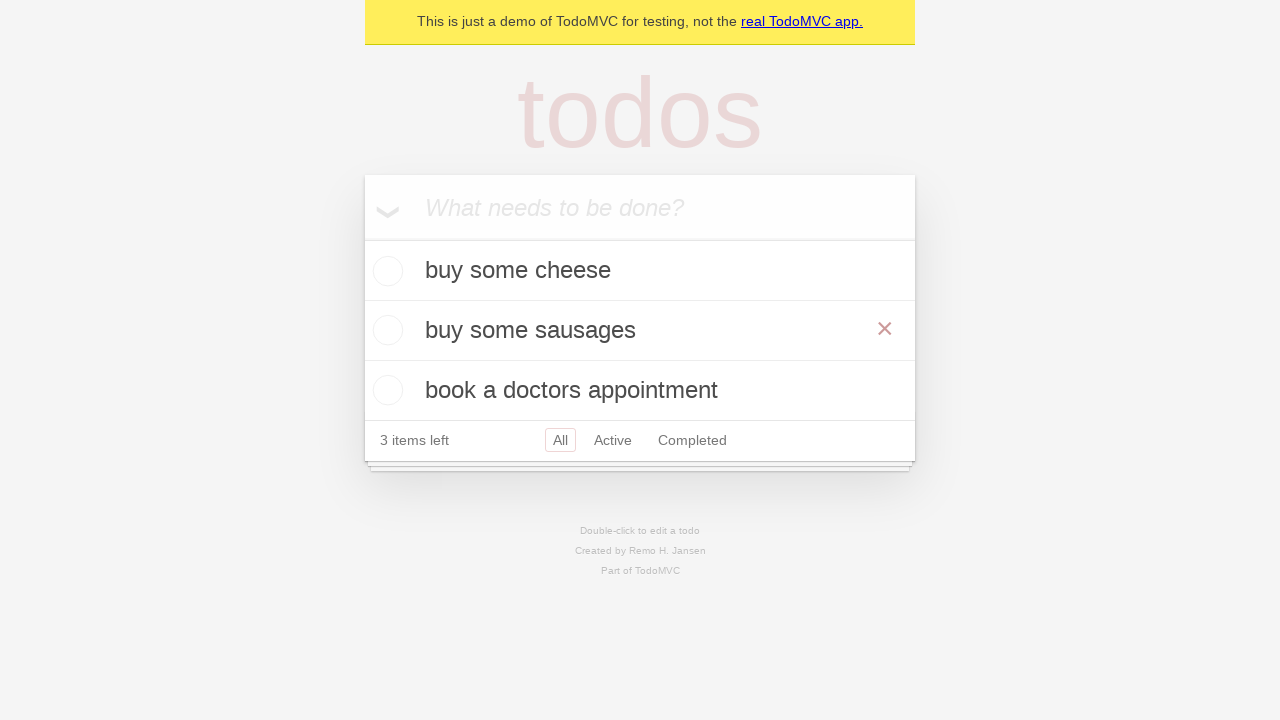

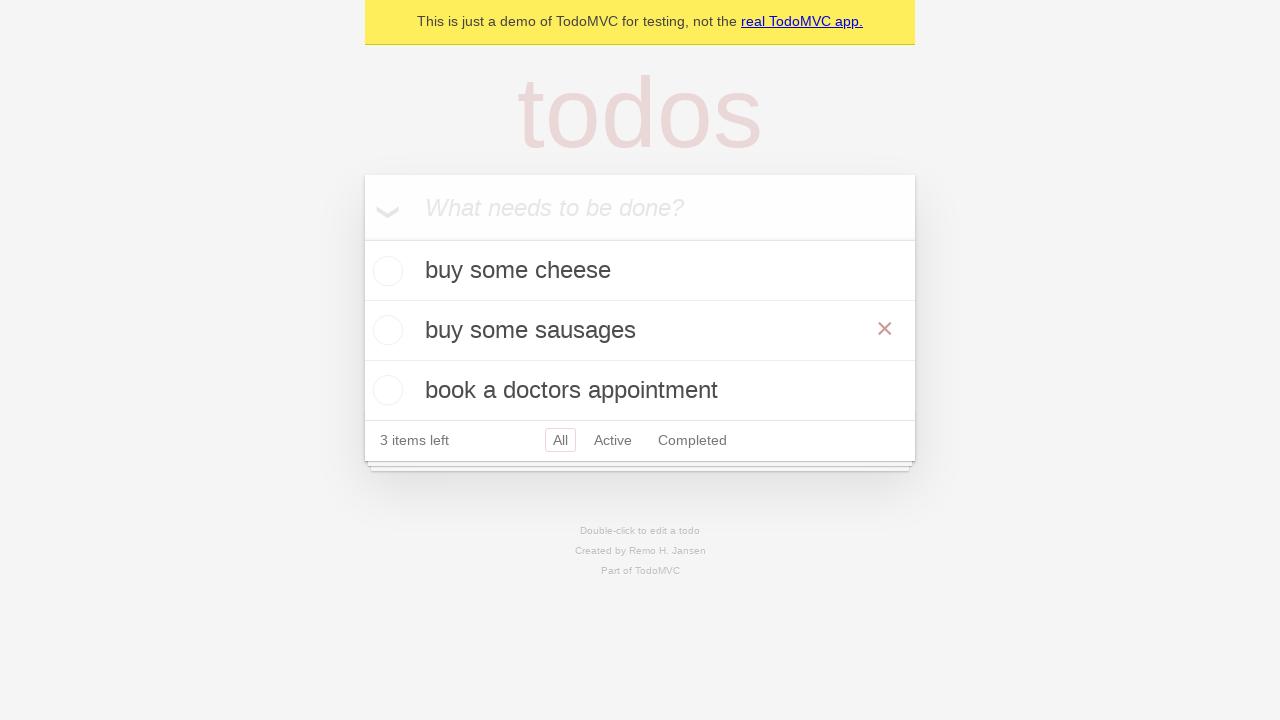